Automates a crossword puzzle generator by filling in words into a form textarea, submitting the form, and clicking a save button to generate a crossword puzzle.

Starting URL: https://geek.co.il/~mooffie/crossword/

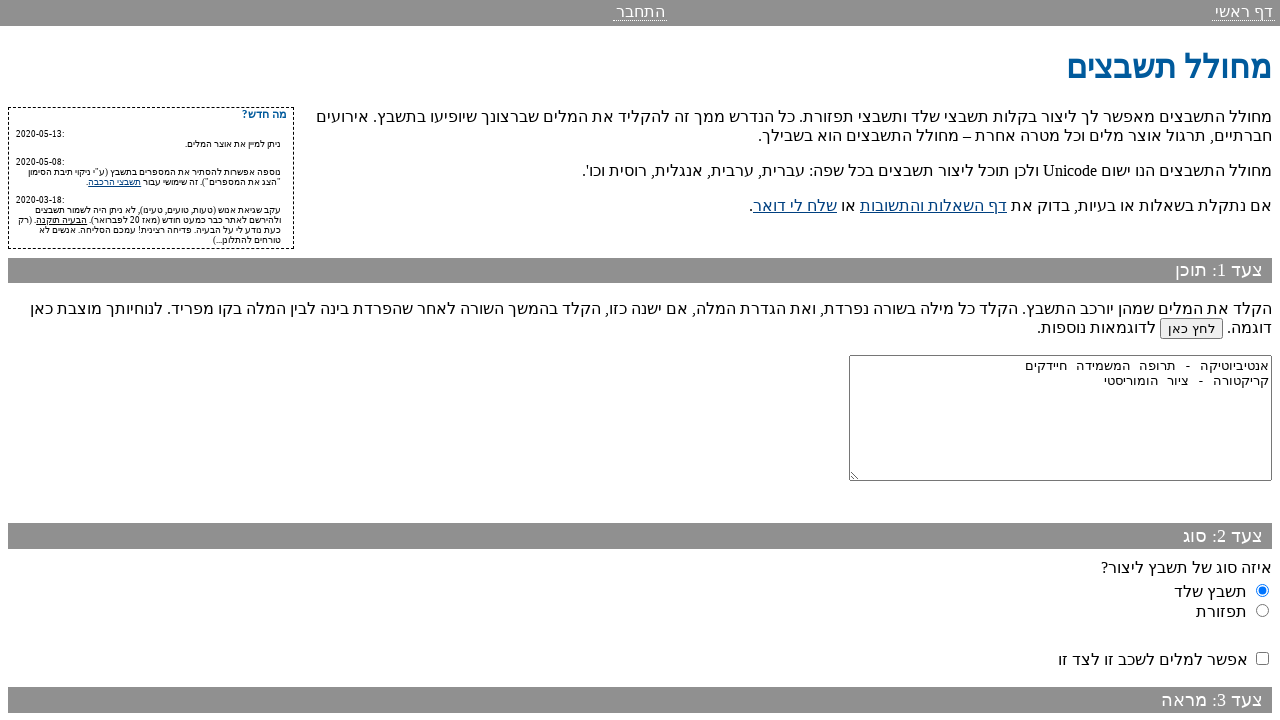

Located crossword form element
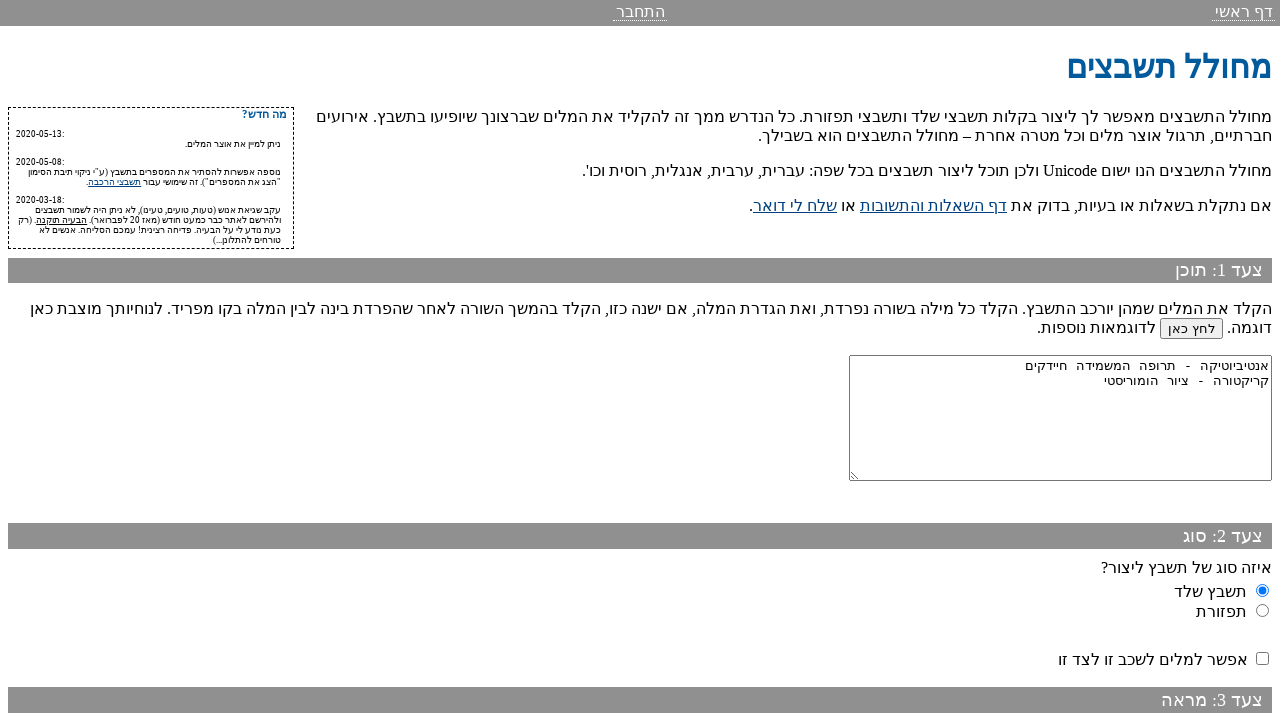

Located textarea for word input
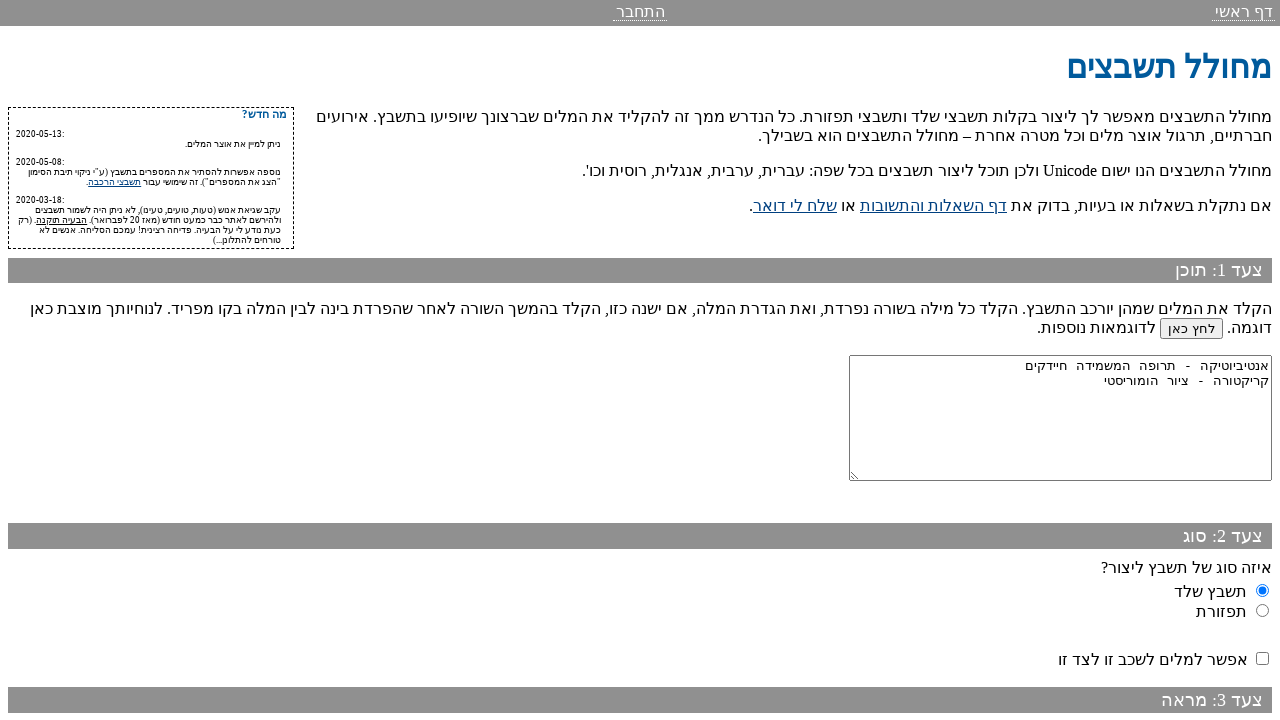

Cleared textarea on #raw-words
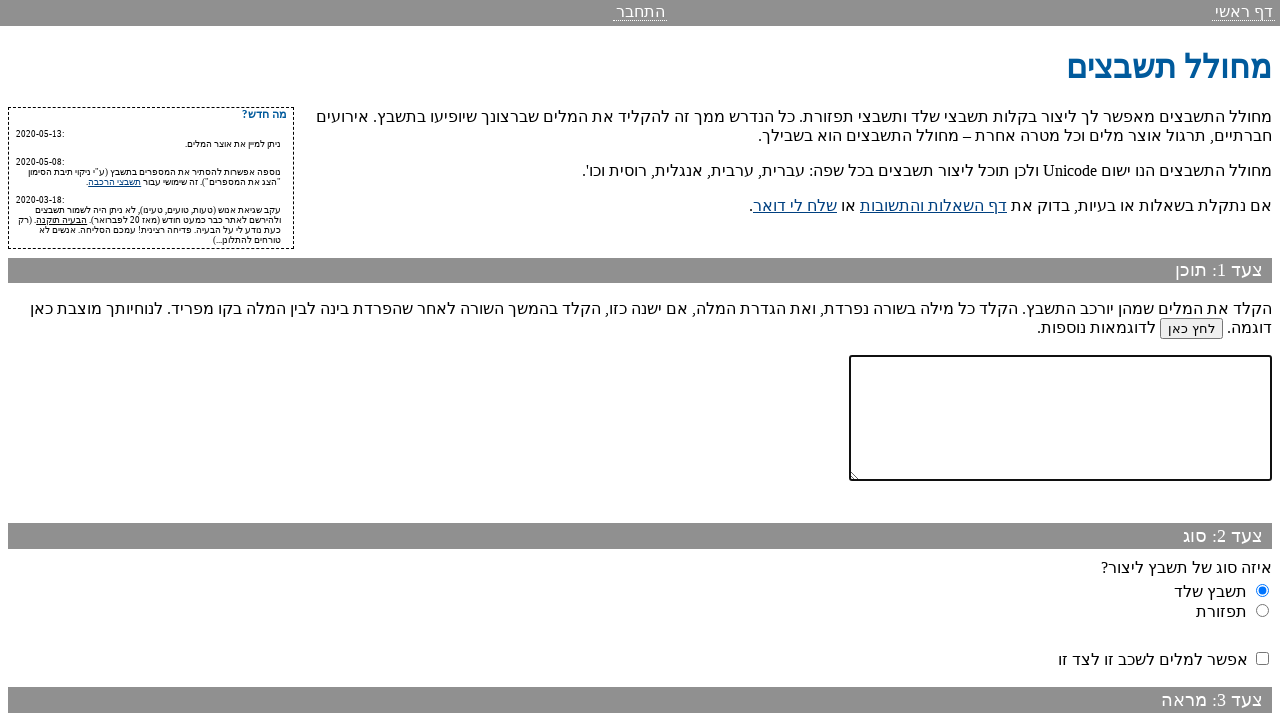

Filled textarea with crossword words (apple, banana, cherry, dragon, elephant, forest, garden) on #raw-words
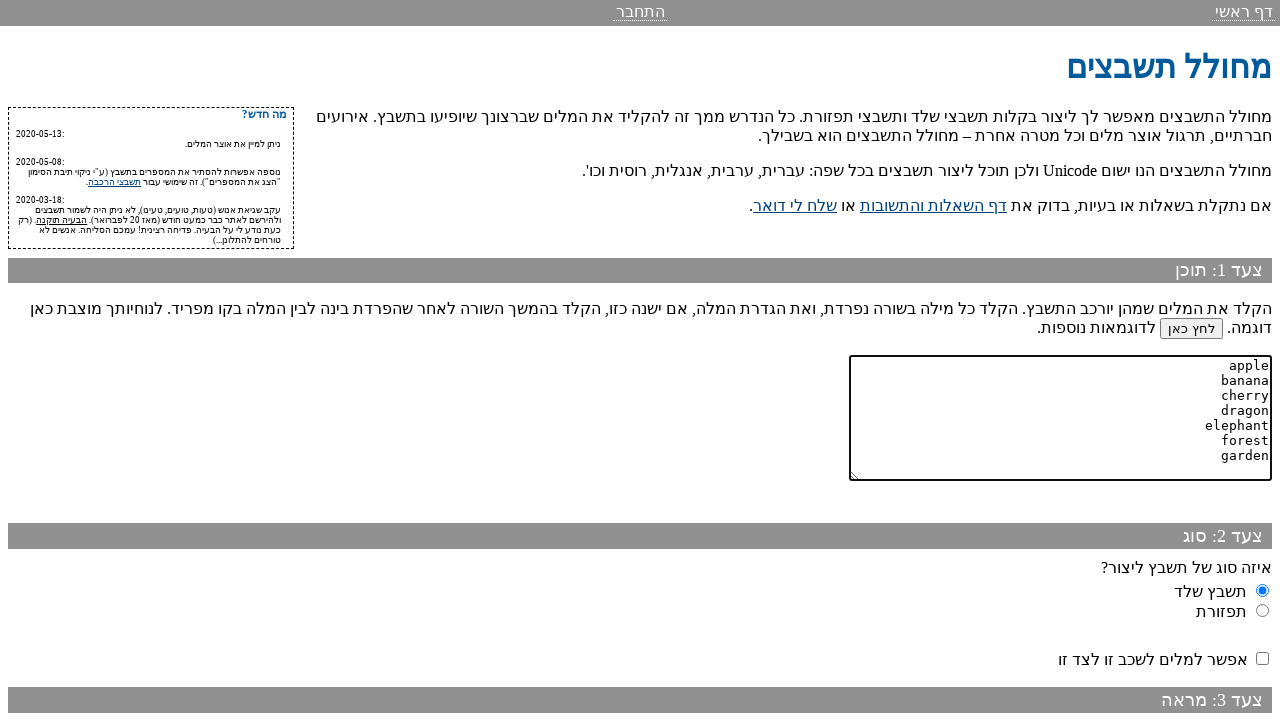

Clicked form submit button at (1219, 624) on input[name='action_same']
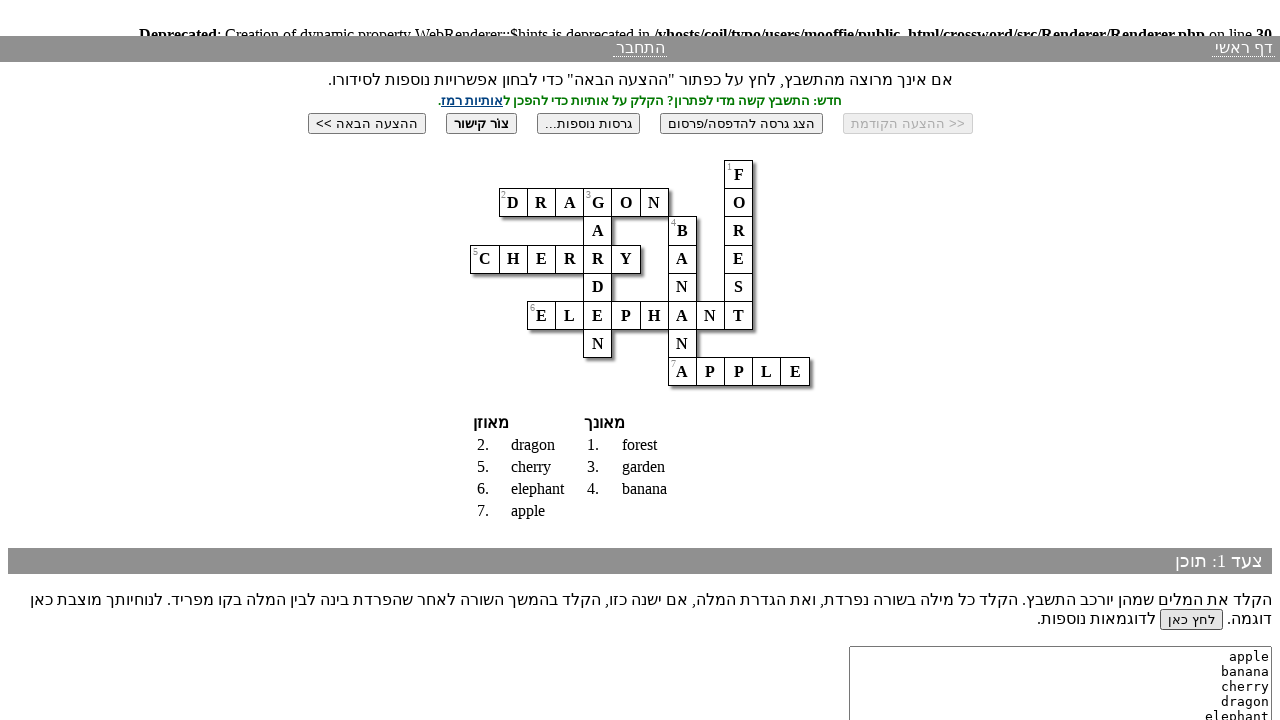

Form reloaded after submission
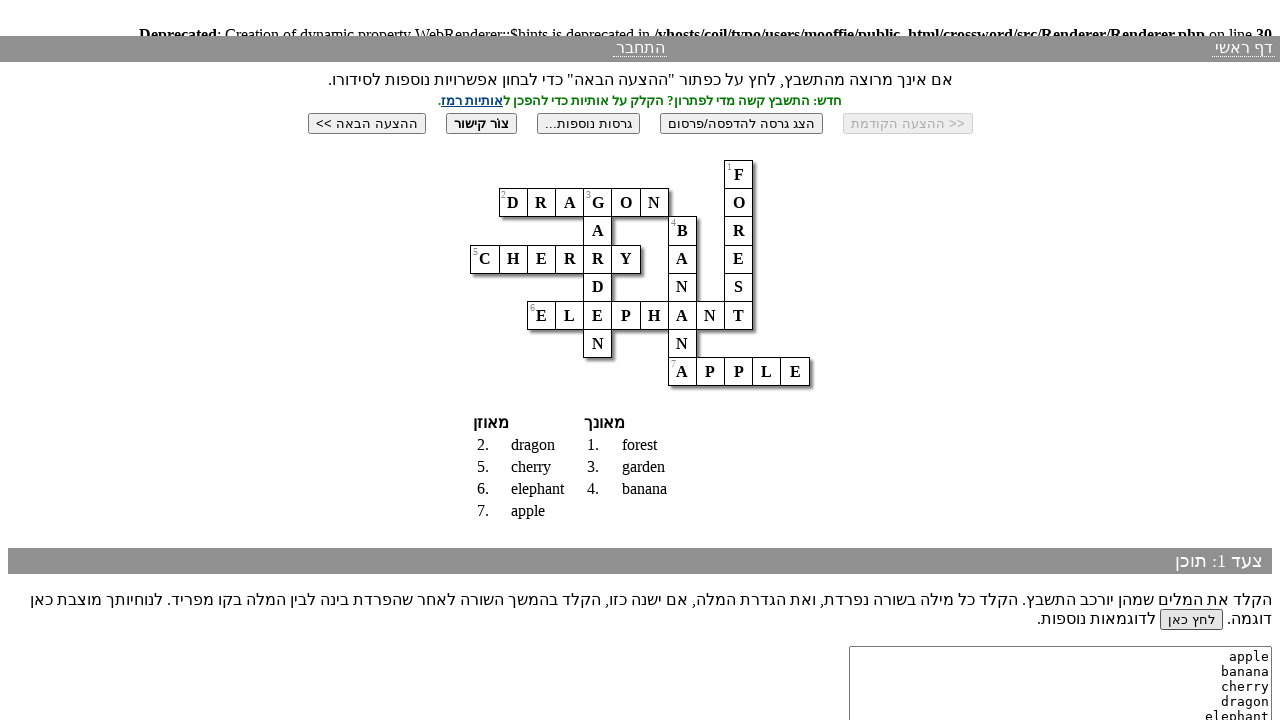

Waited 1 second for form processing
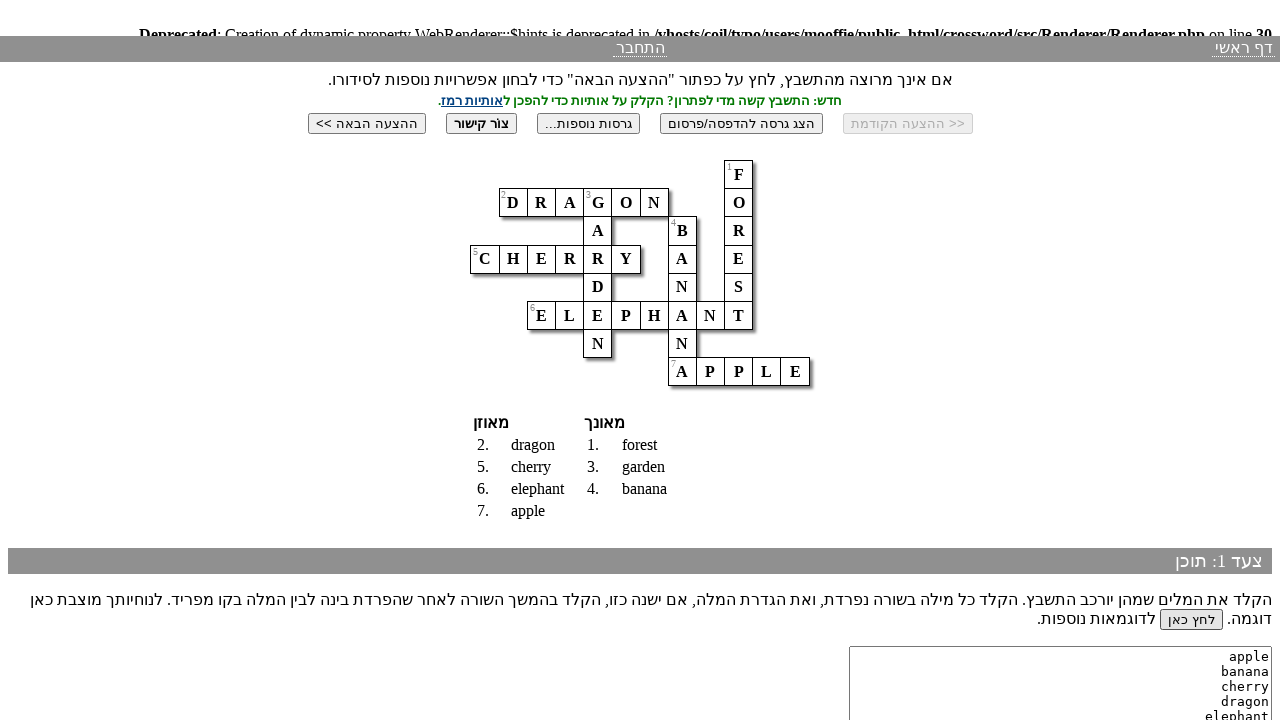

Clicked save/create crossword button at (481, 123) on #save-create-temp-btn
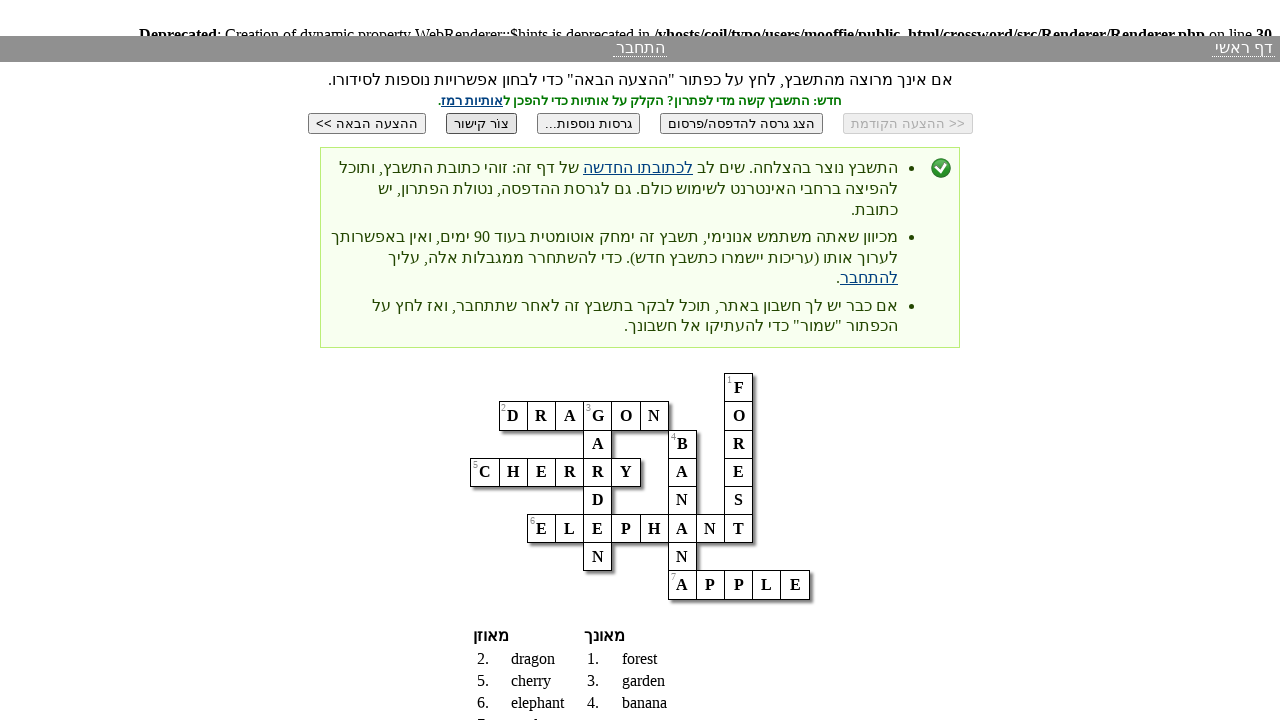

Waited 2 seconds for crossword generation to complete
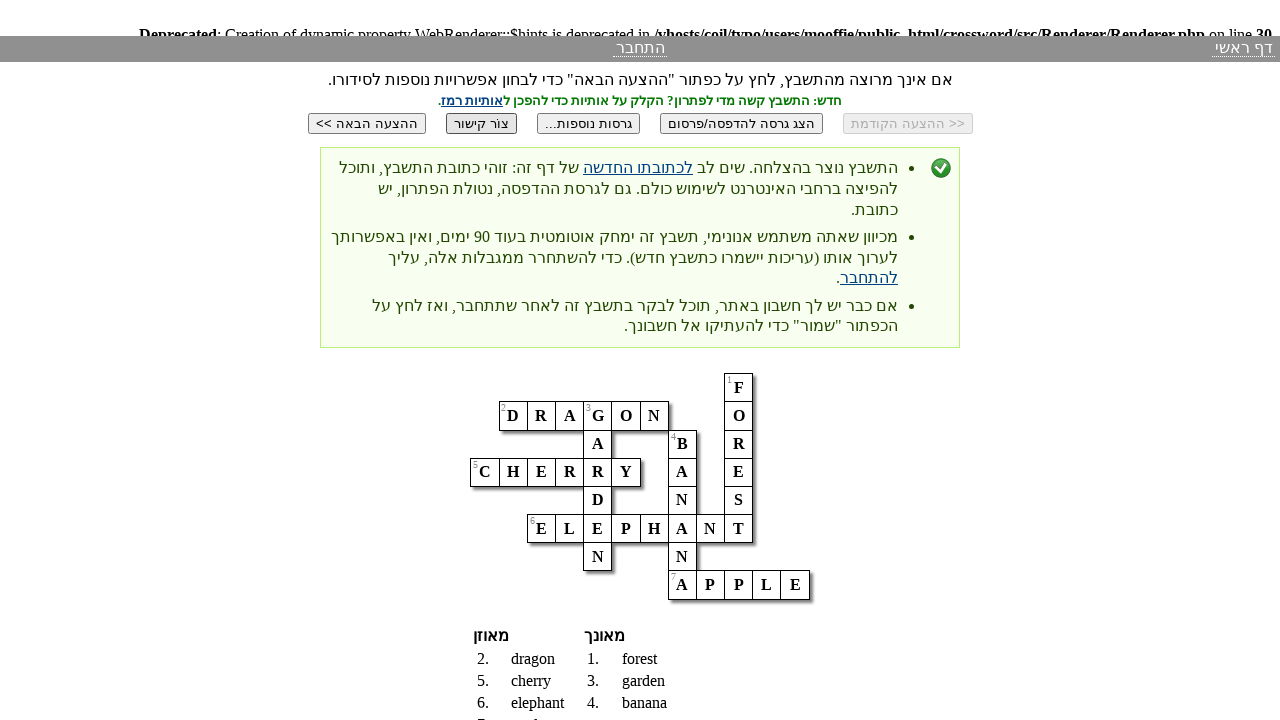

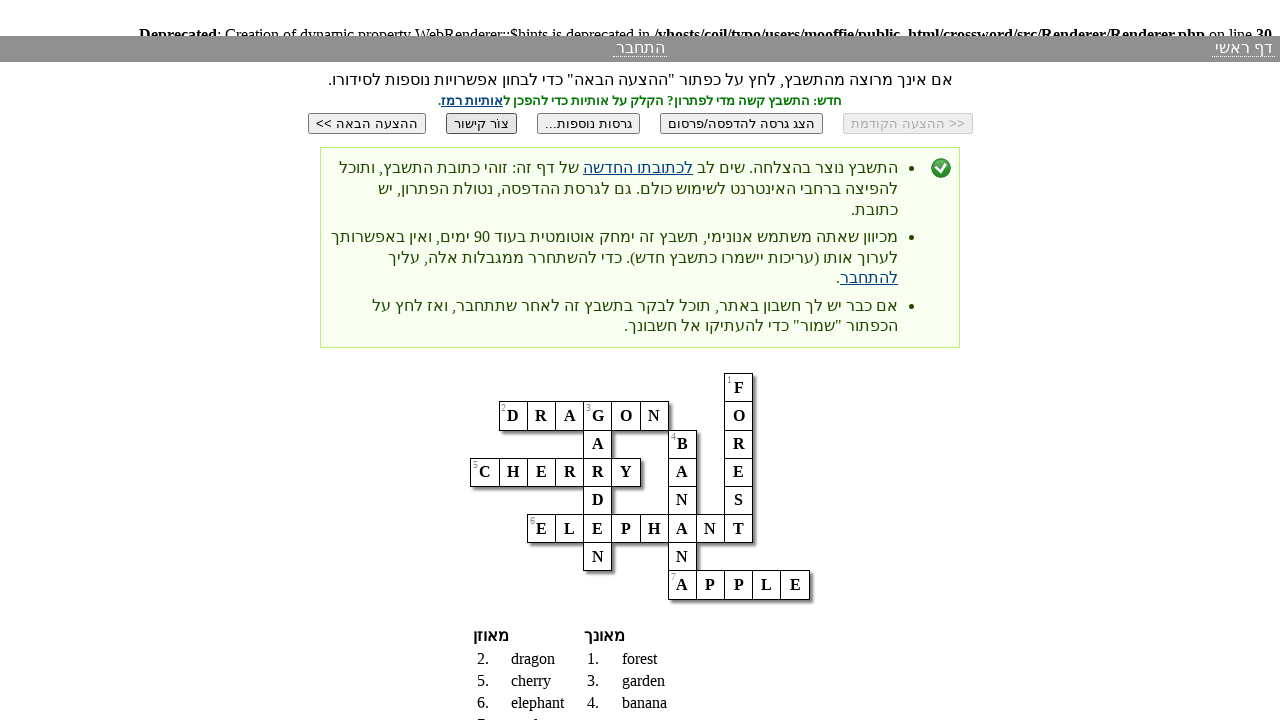